Tests key press detection by pressing special keys and verifying the result message updates correctly

Starting URL: https://the-internet.herokuapp.com/key_presses

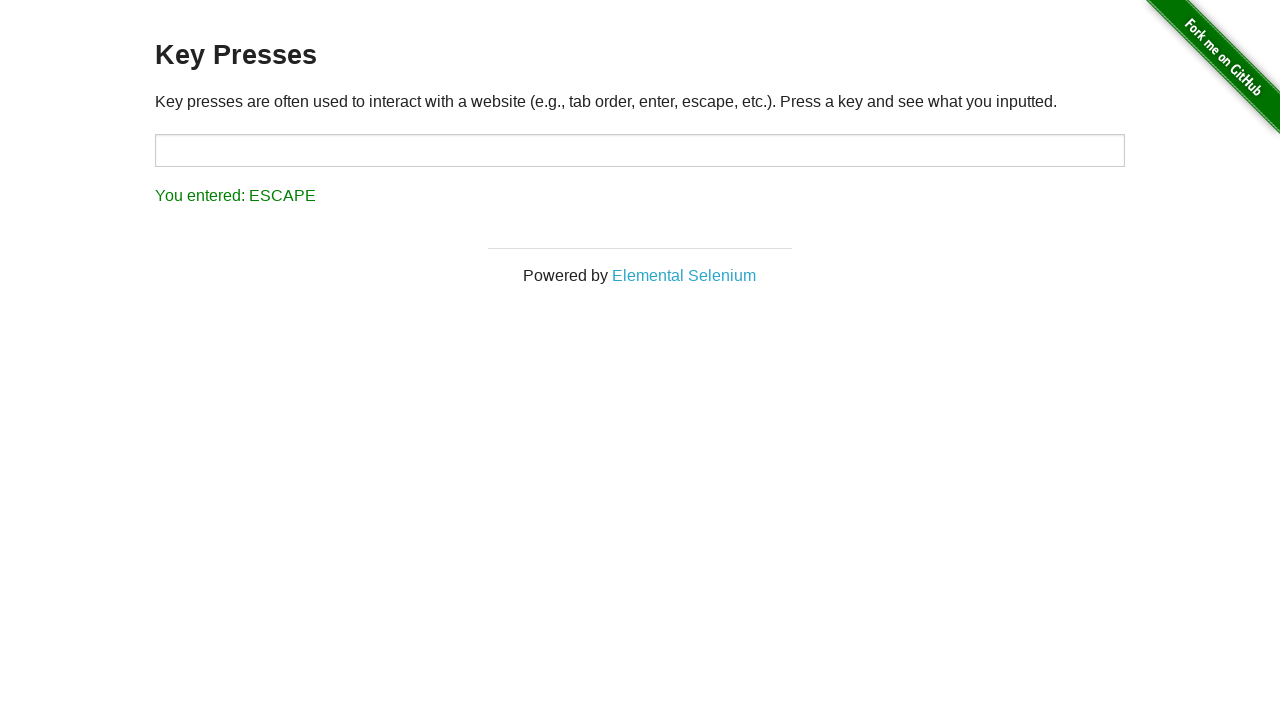

Clicked on target input field to focus it at (640, 150) on #target
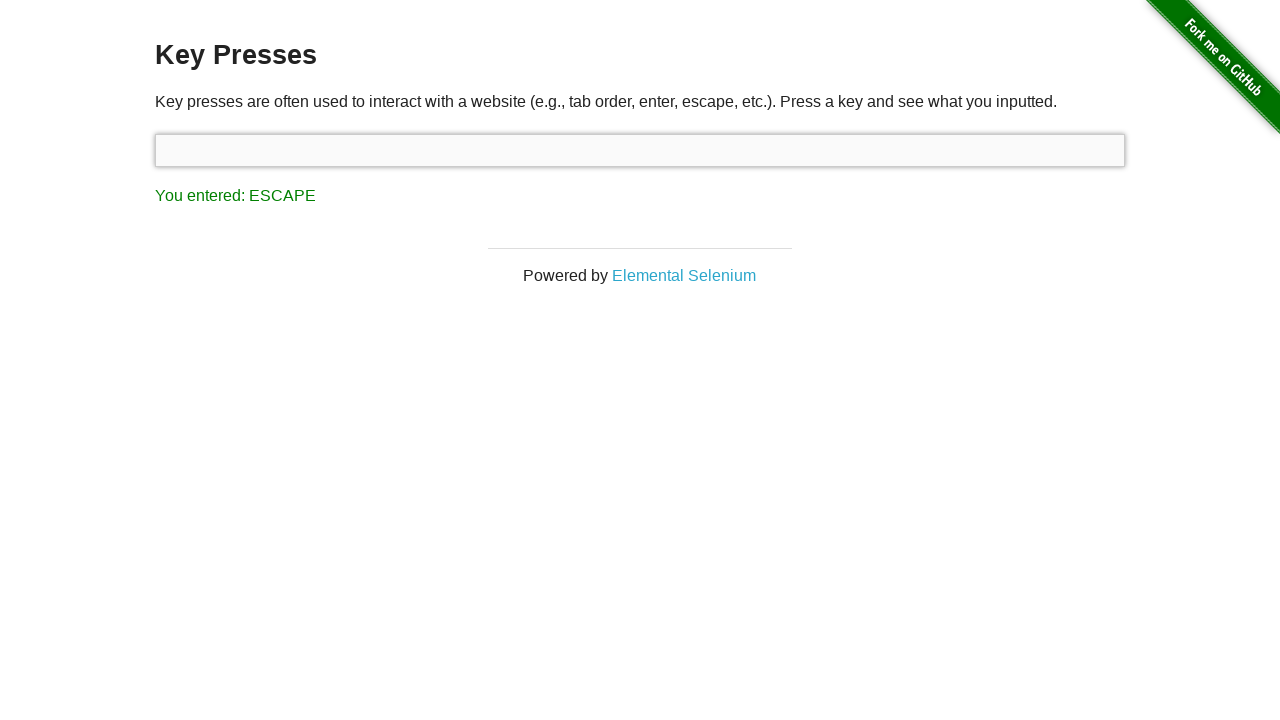

Pressed Backspace key
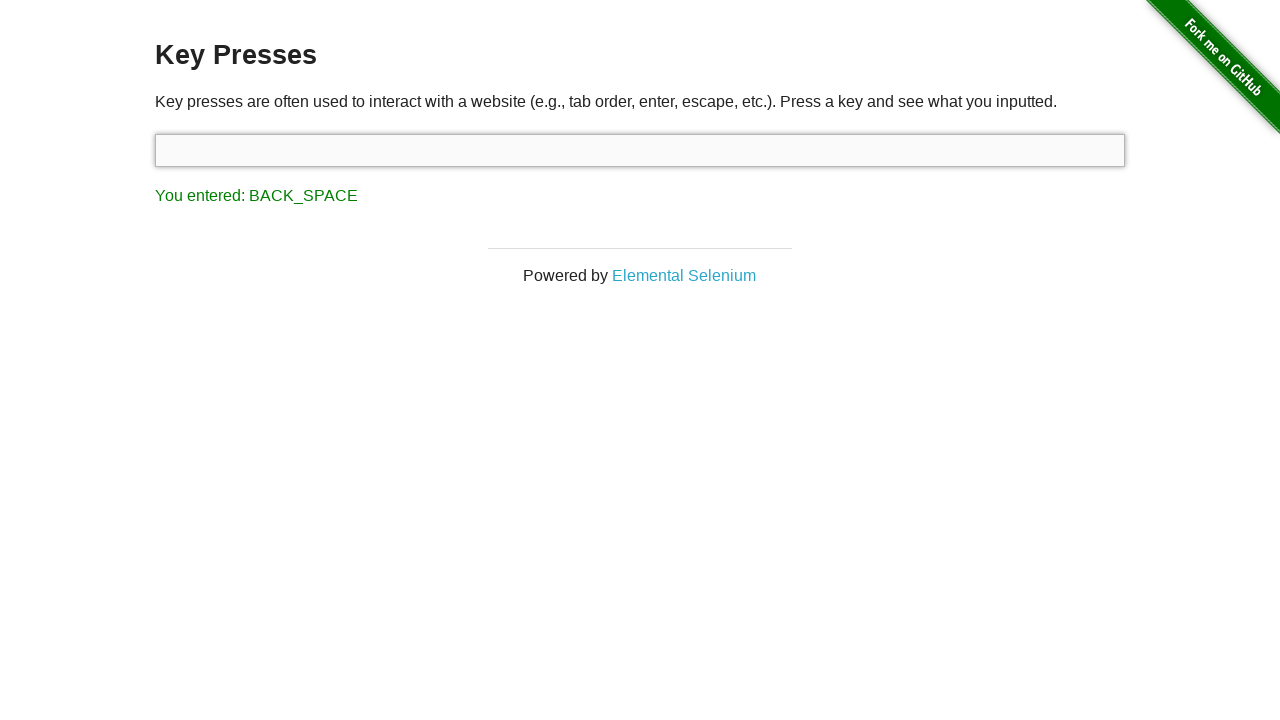

Verified result message displays 'BACK_SPACE'
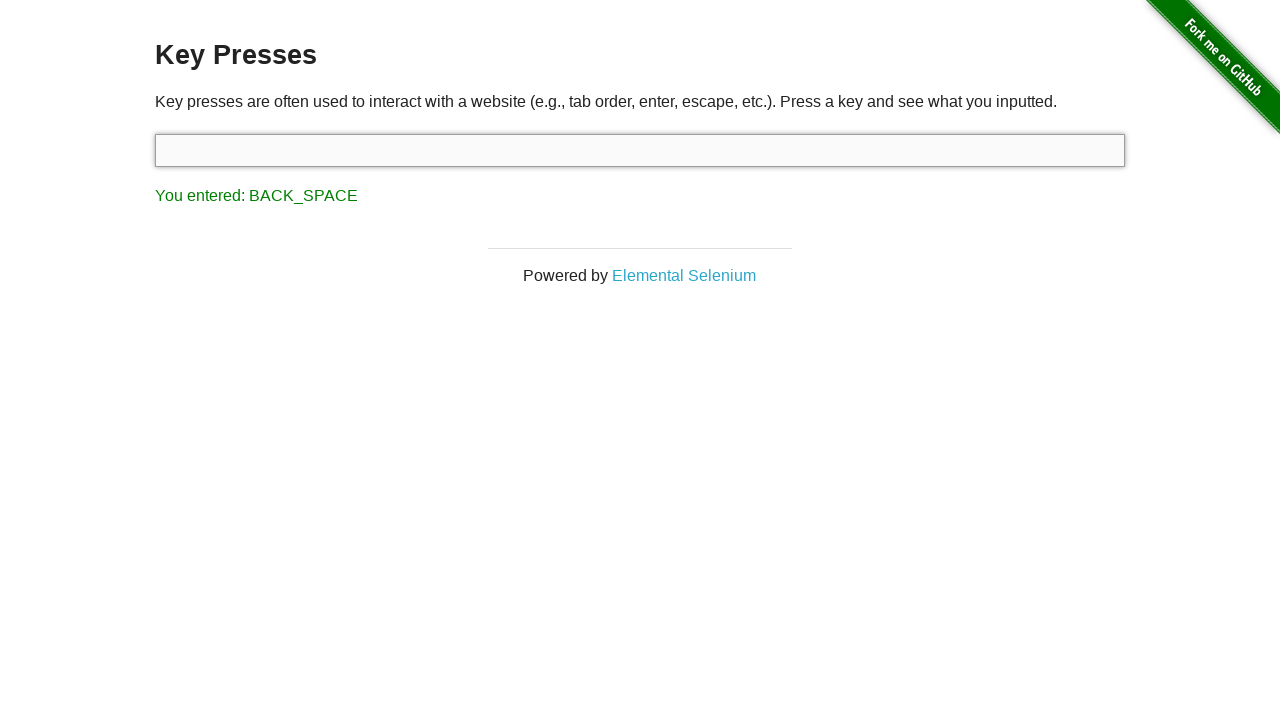

Pressed Alt key
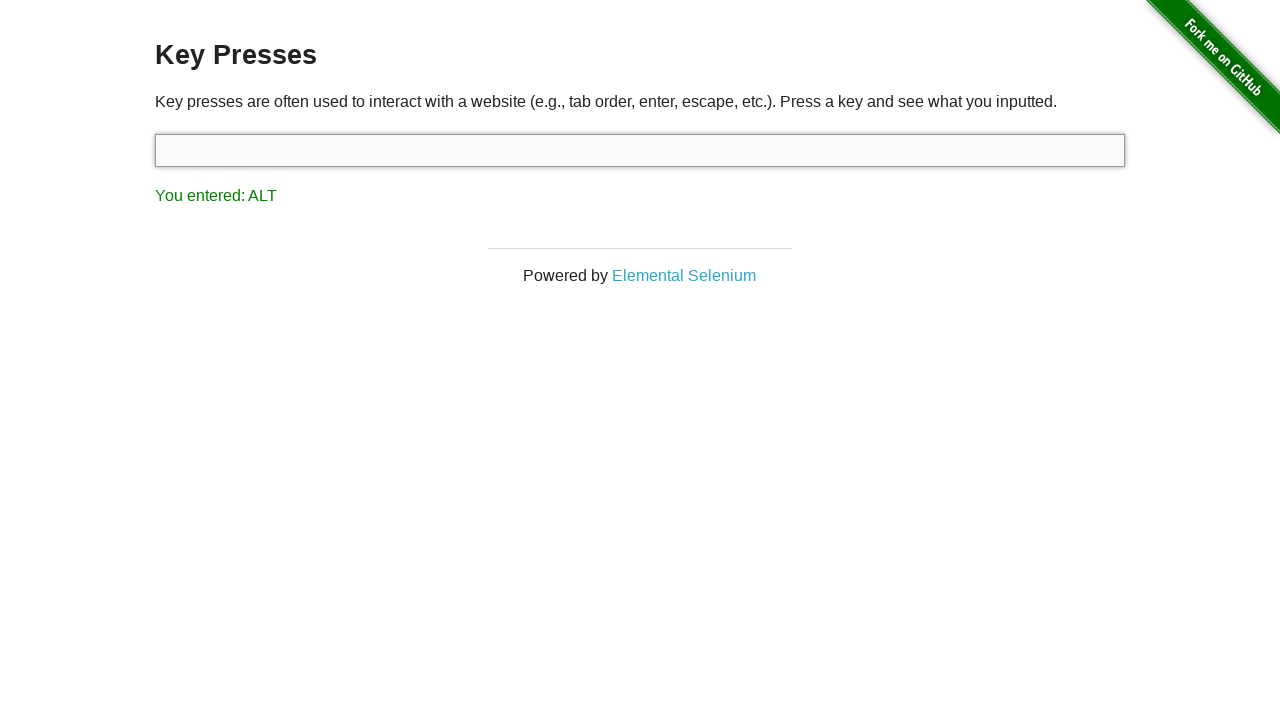

Verified result message displays 'ALT'
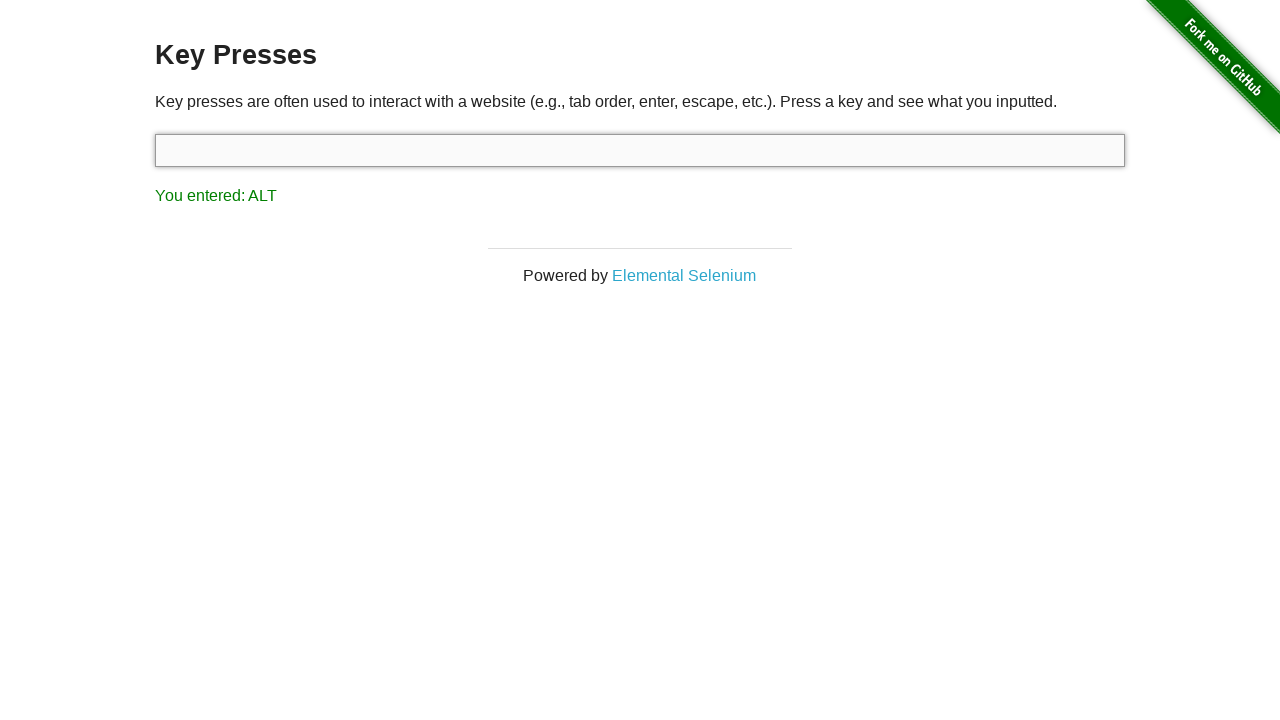

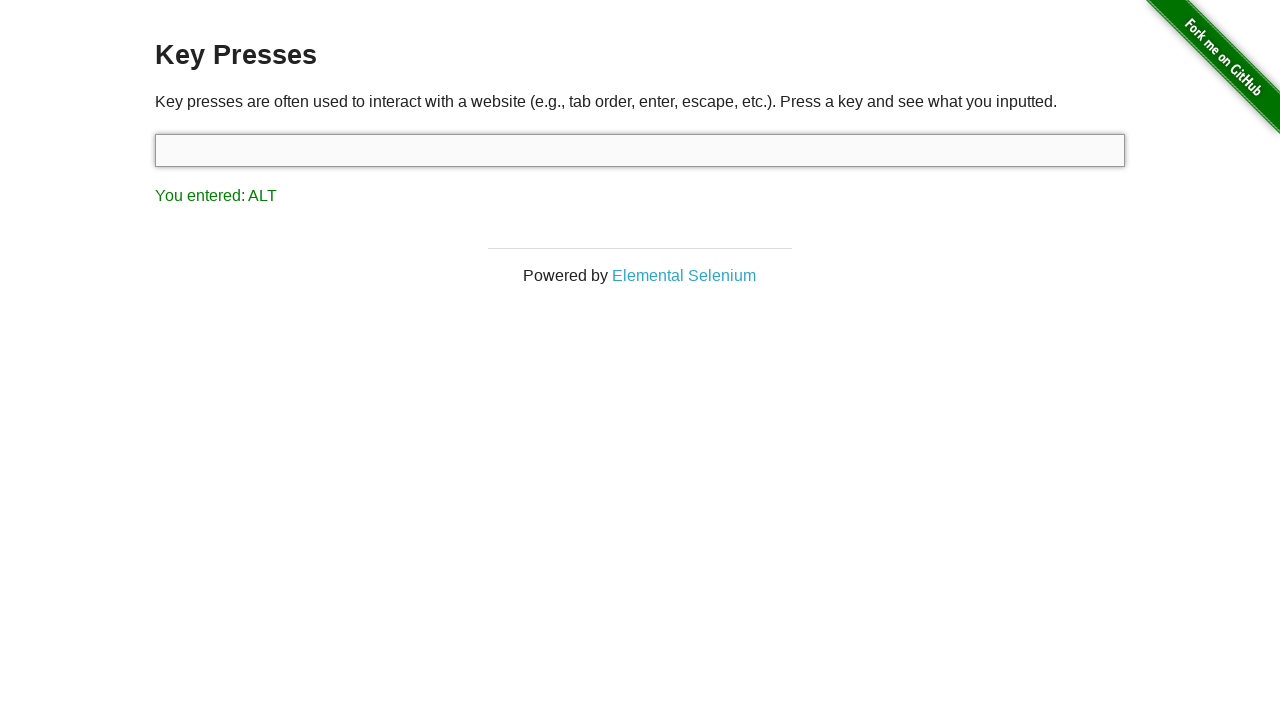